Tests a comprehensive web form by filling various input types including text fields, dropdowns, checkboxes, radio buttons, color picker, date picker, and range slider, then submits and verifies the success message

Starting URL: https://www.selenium.dev/selenium/web/web-form.html

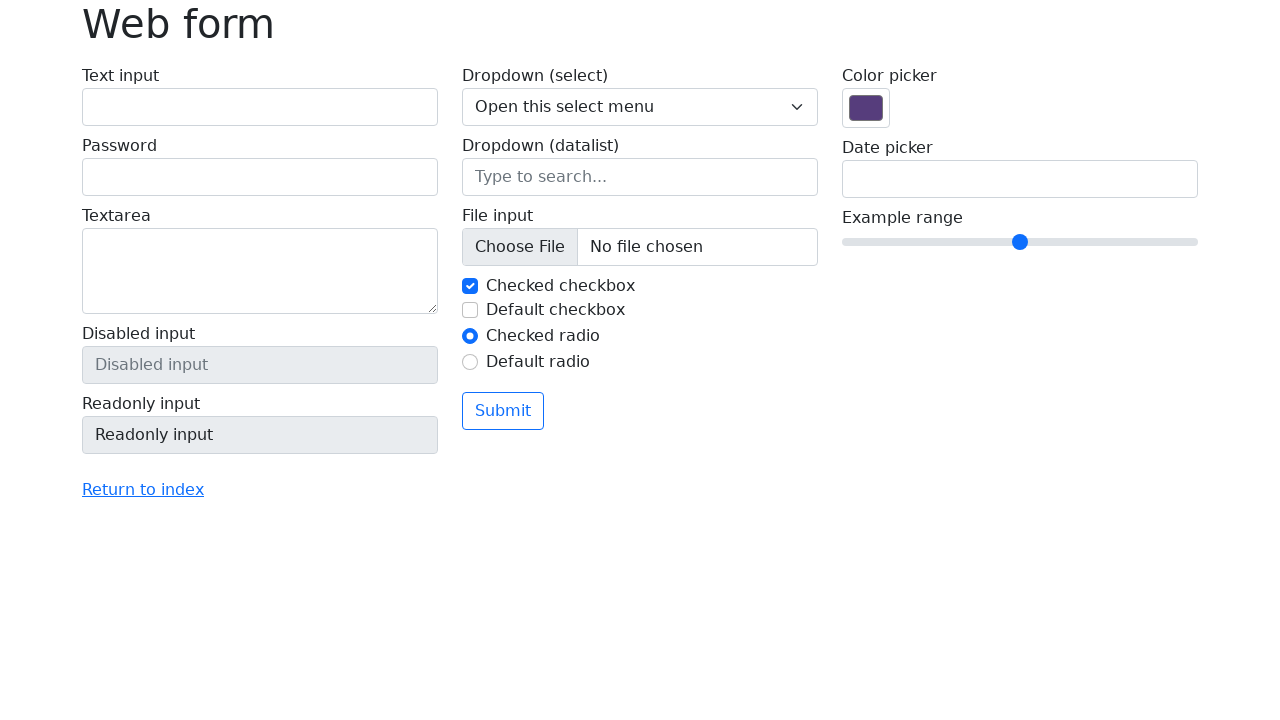

Clicked text input field at (260, 107) on #my-text-id
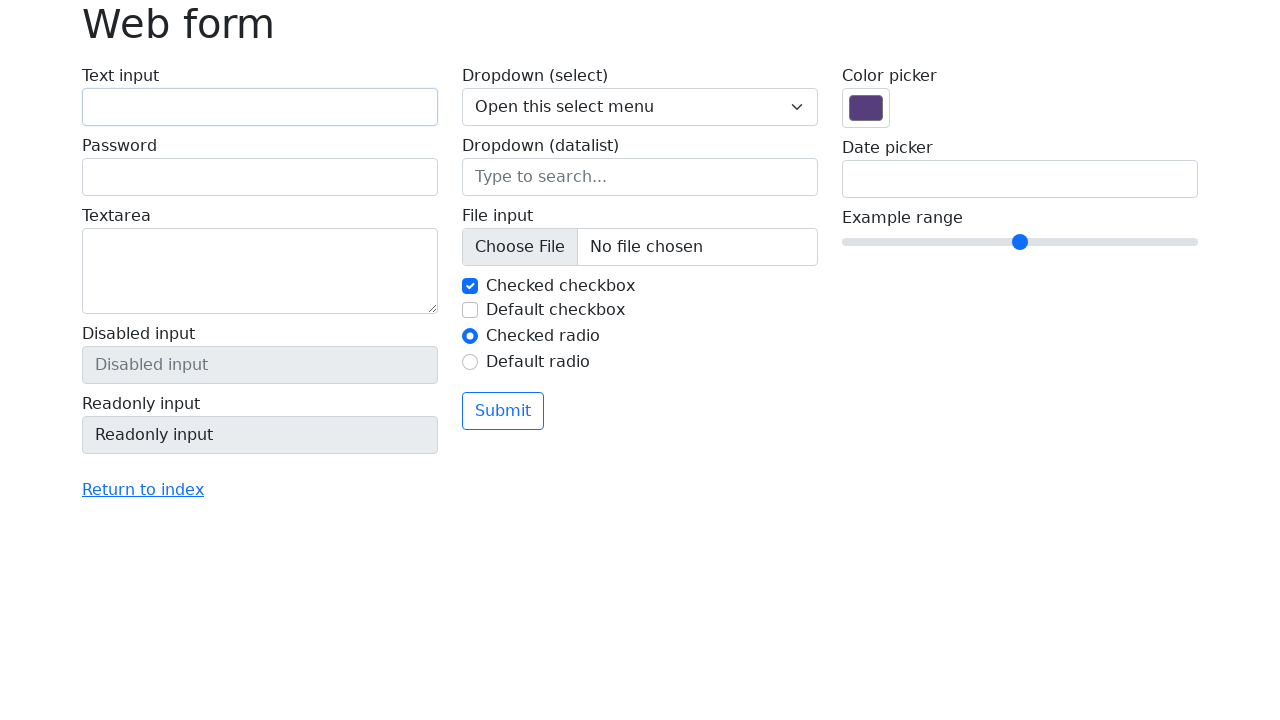

Filled text input field with 'John Smith' on #my-text-id
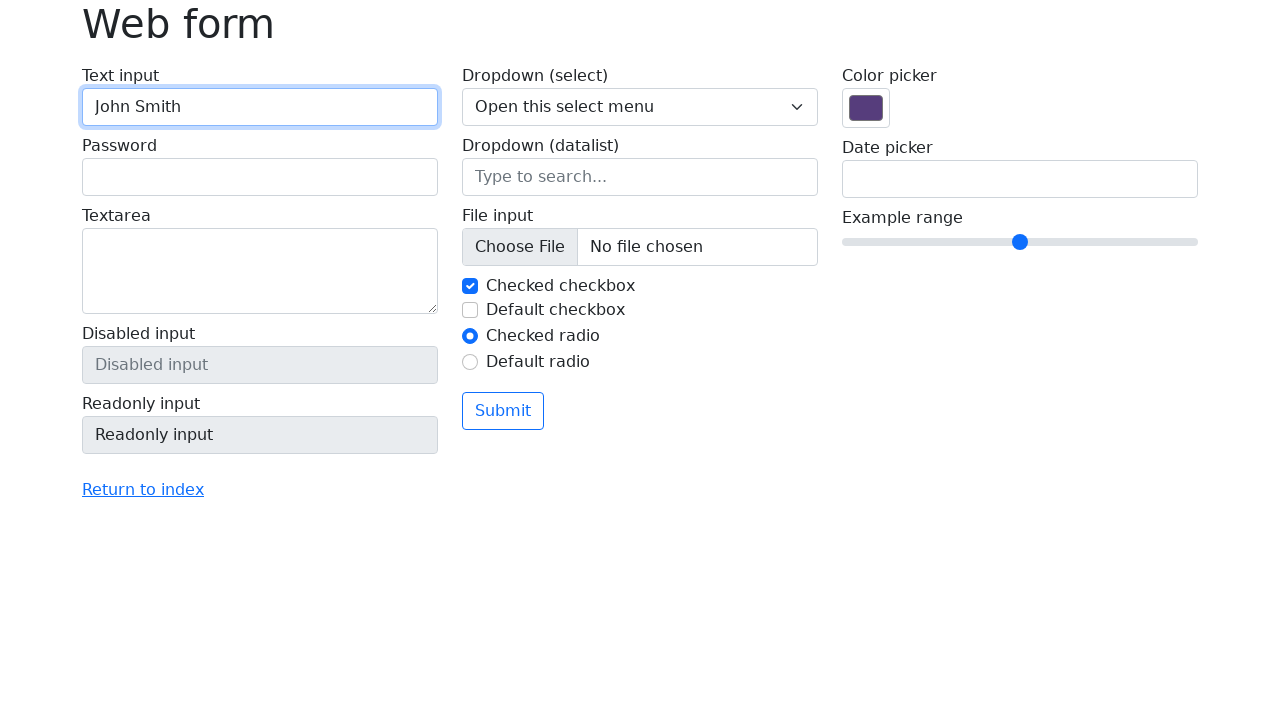

Clicked password input field at (260, 177) on xpath=/html/body/main/div/form/div/div[1]/label[2]/input
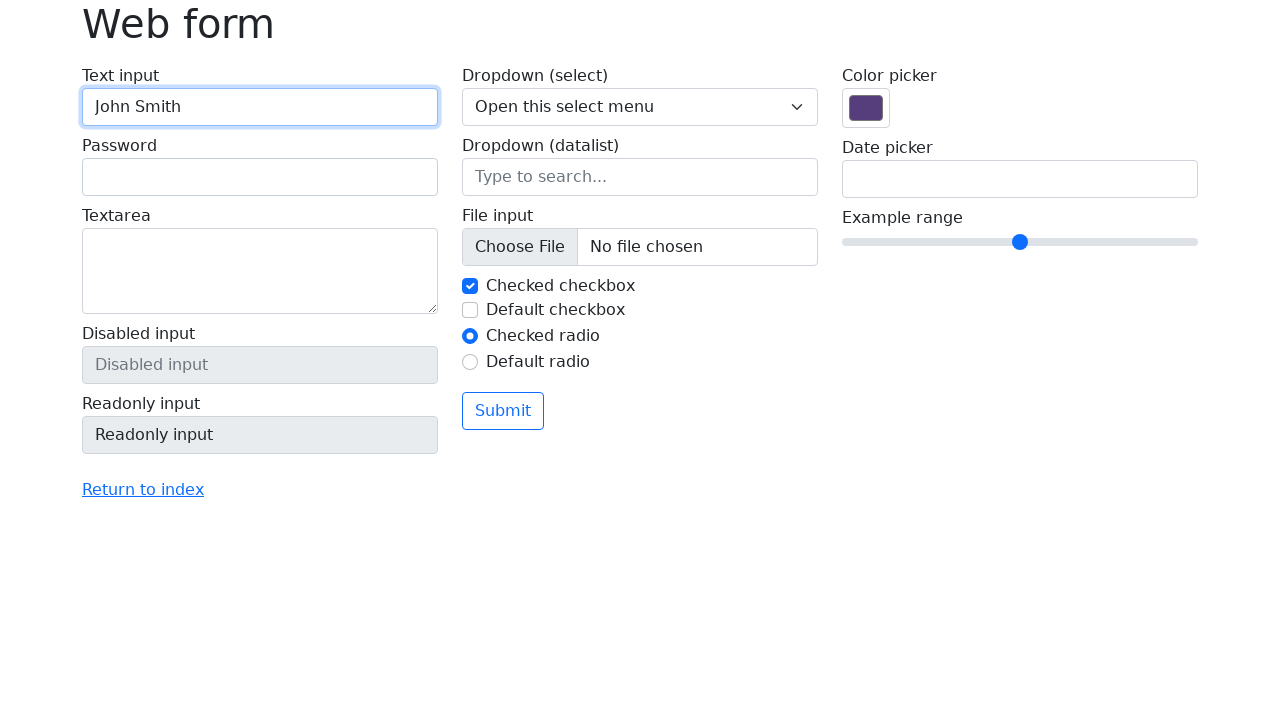

Filled password field with 'TestPass456' on xpath=/html/body/main/div/form/div/div[1]/label[2]/input
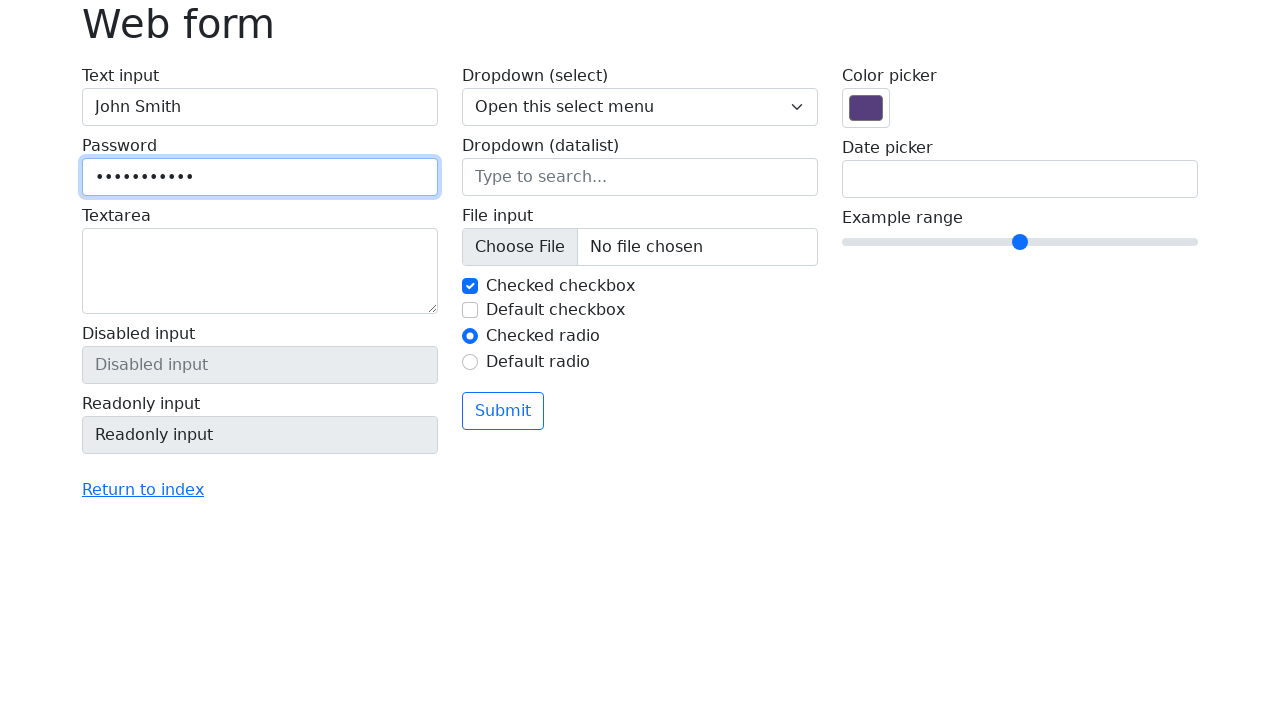

Clicked textarea field at (260, 271) on xpath=/html/body/main/div/form/div/div[1]/label[3]/textarea
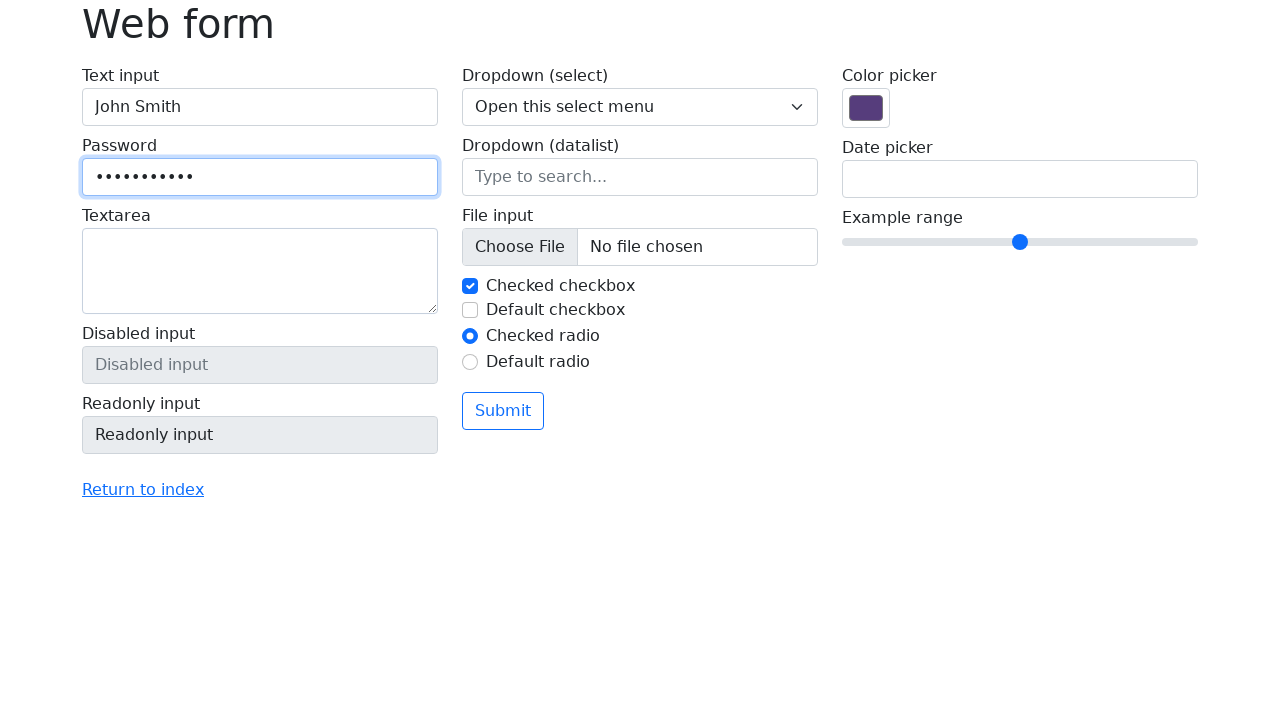

Filled textarea with 'Testing form submission' on xpath=/html/body/main/div/form/div/div[1]/label[3]/textarea
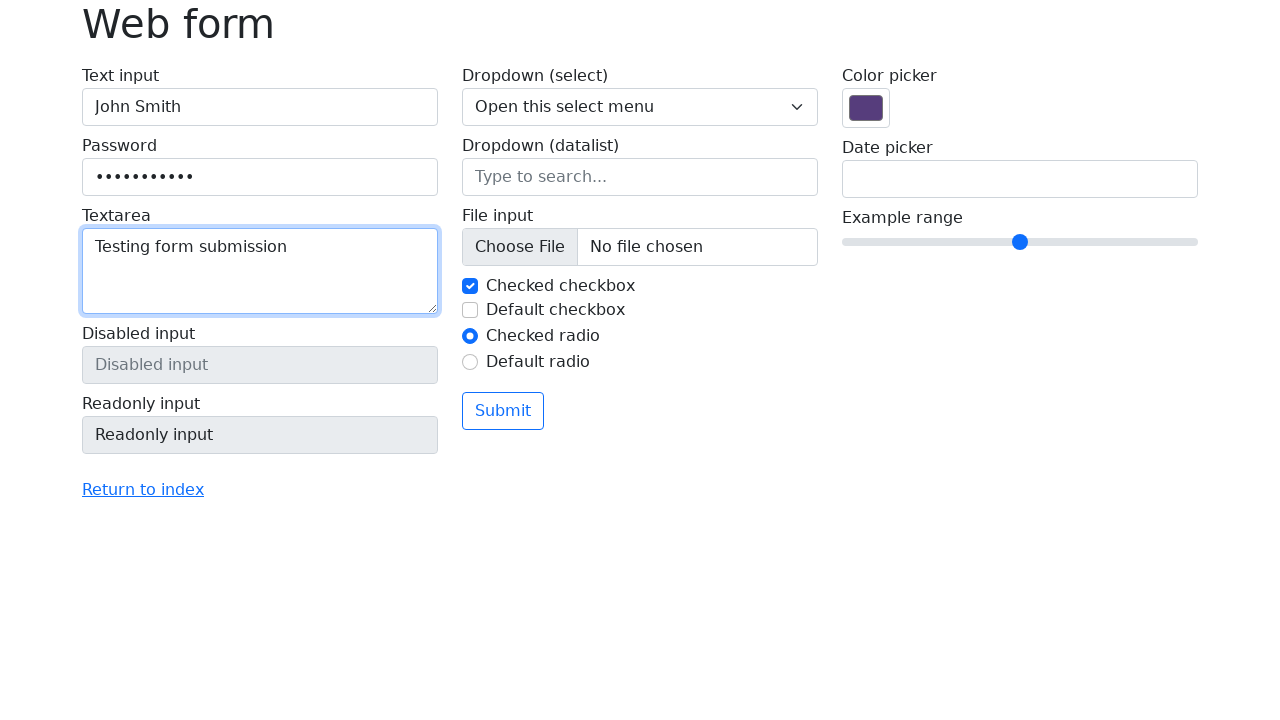

Selected 'Two' from dropdown menu on select[name='my-select']
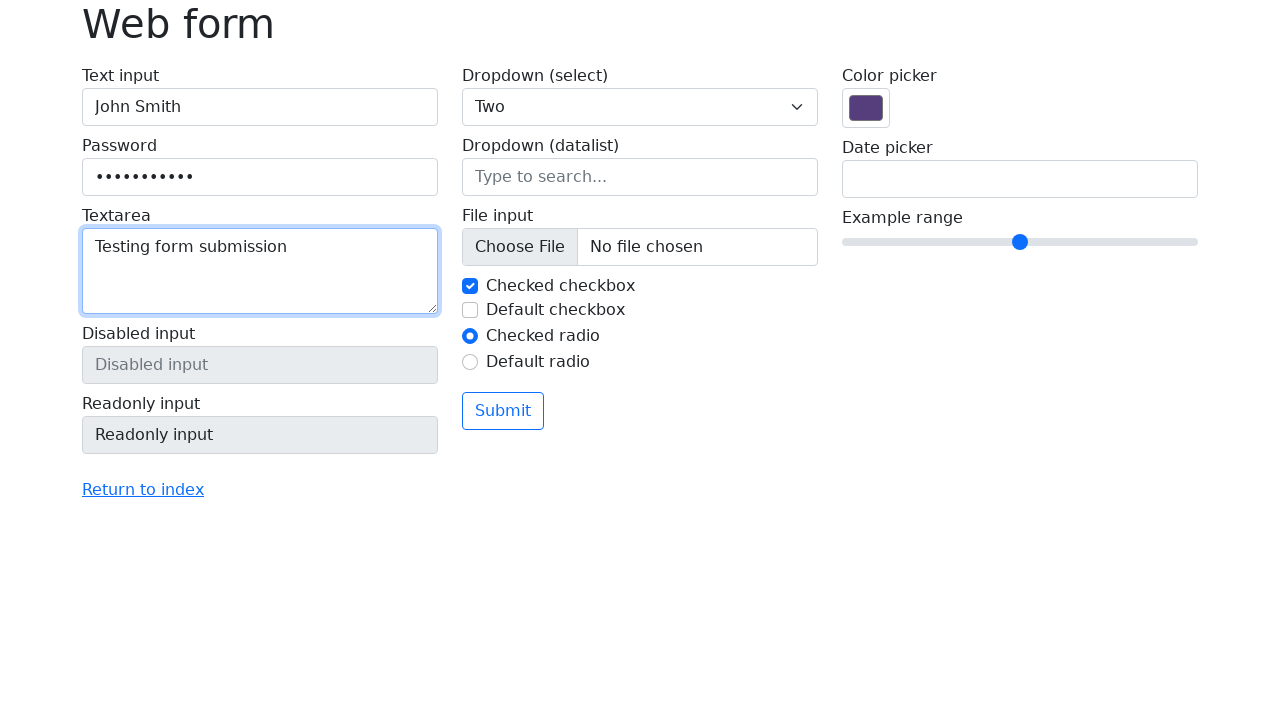

Clicked datalist input field at (640, 177) on input[name='my-datalist']
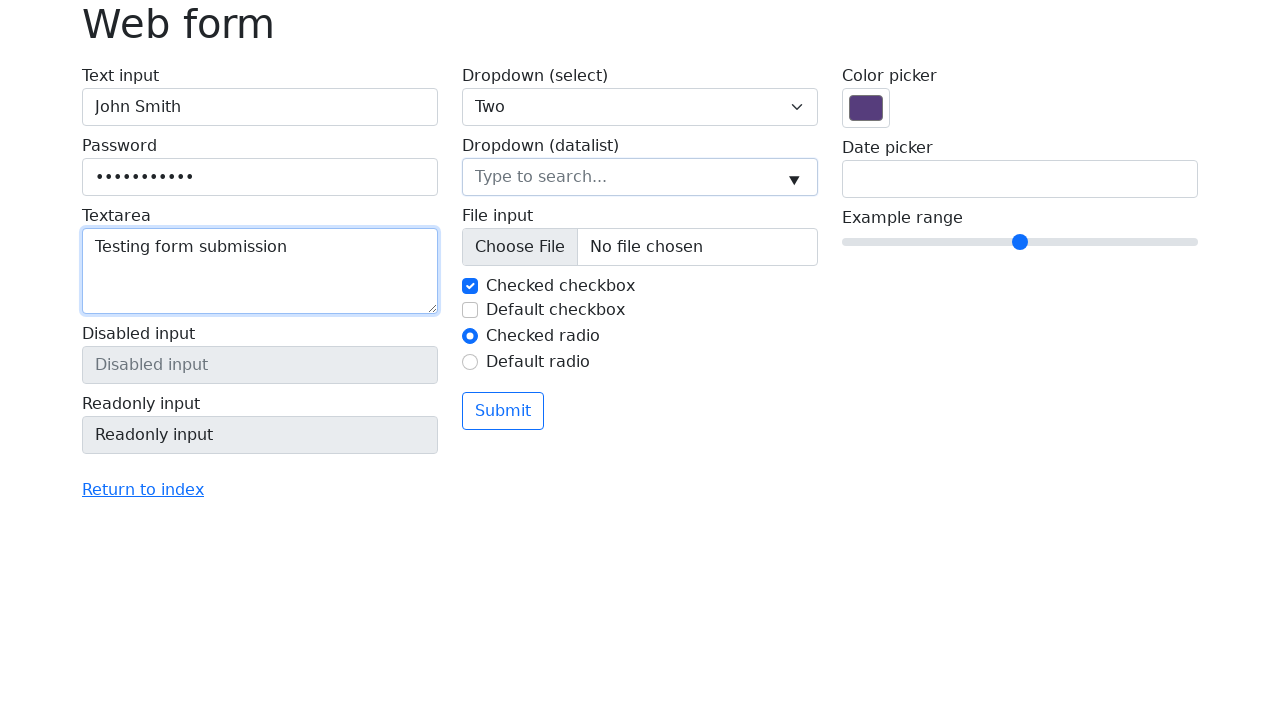

Datalist options appeared
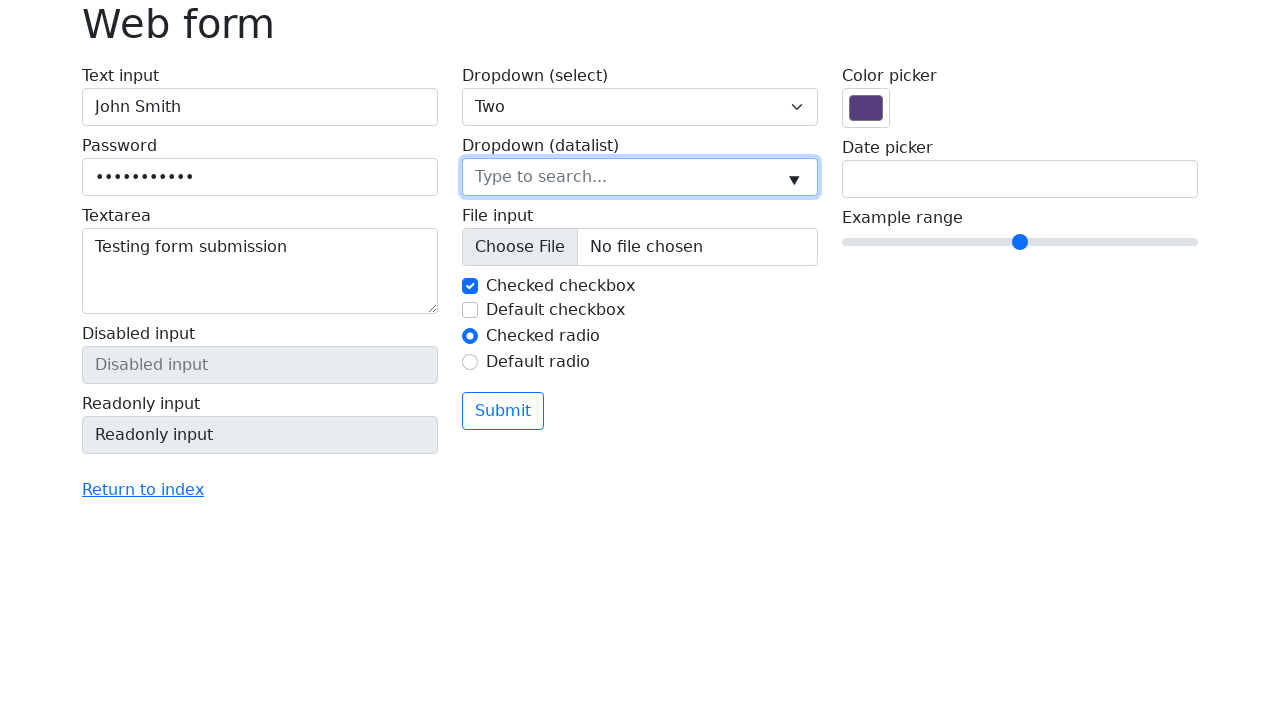

Filled datalist field with 'Seattle' on input[name='my-datalist']
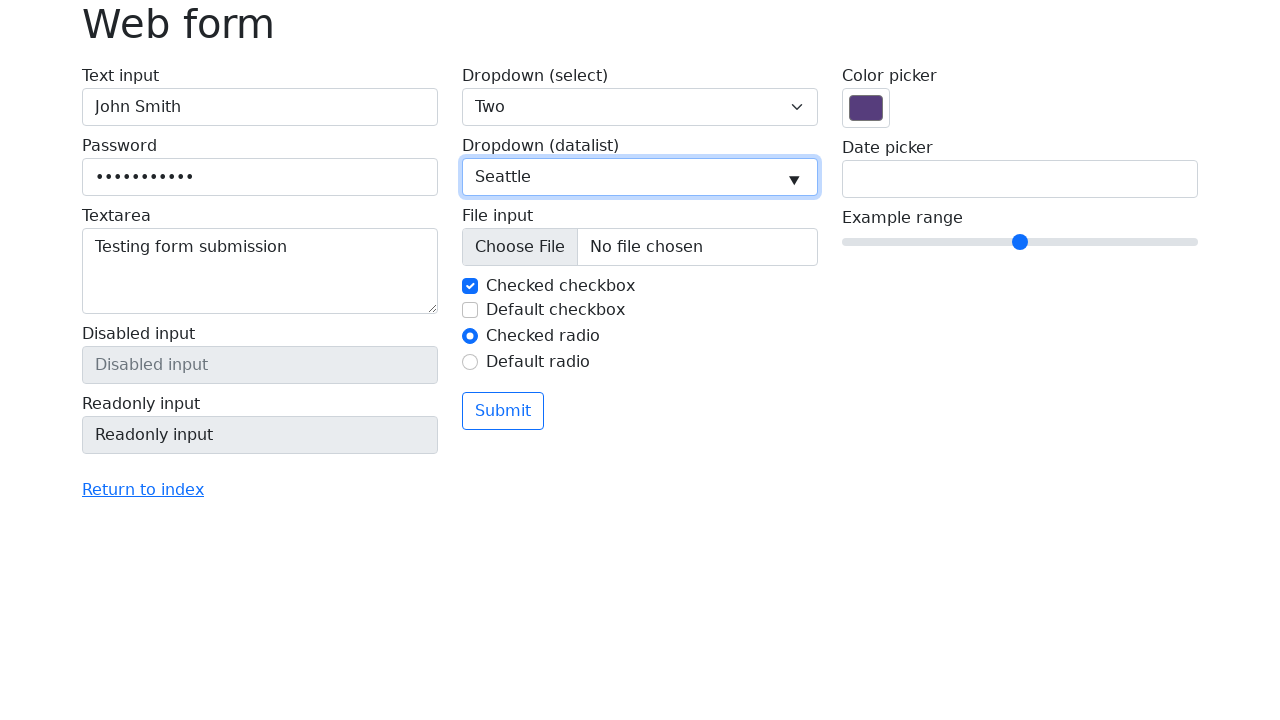

First checkbox was already checked
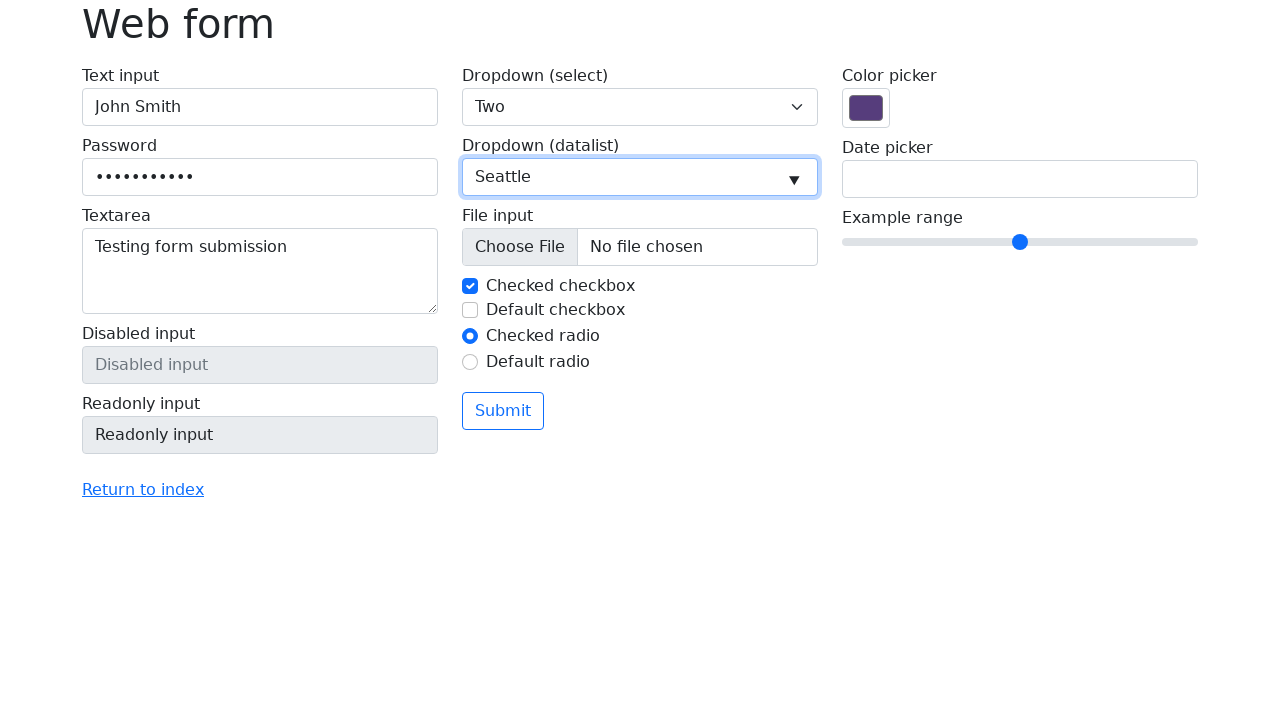

Checked second checkbox at (652, 310) on xpath=/html/body/main/div/form/div/div[2]/div[1]/label[2]
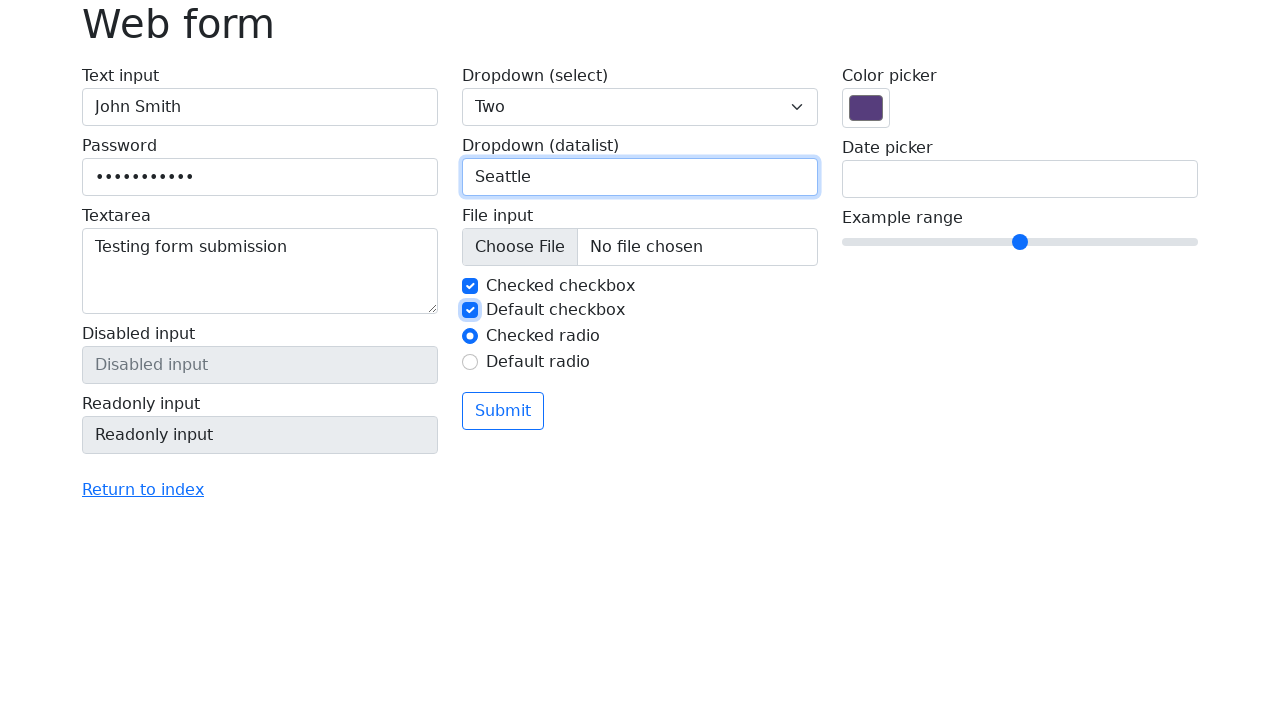

Selected radio button at (652, 362) on xpath=/html/body/main/div/form/div/div[2]/div[3]/label
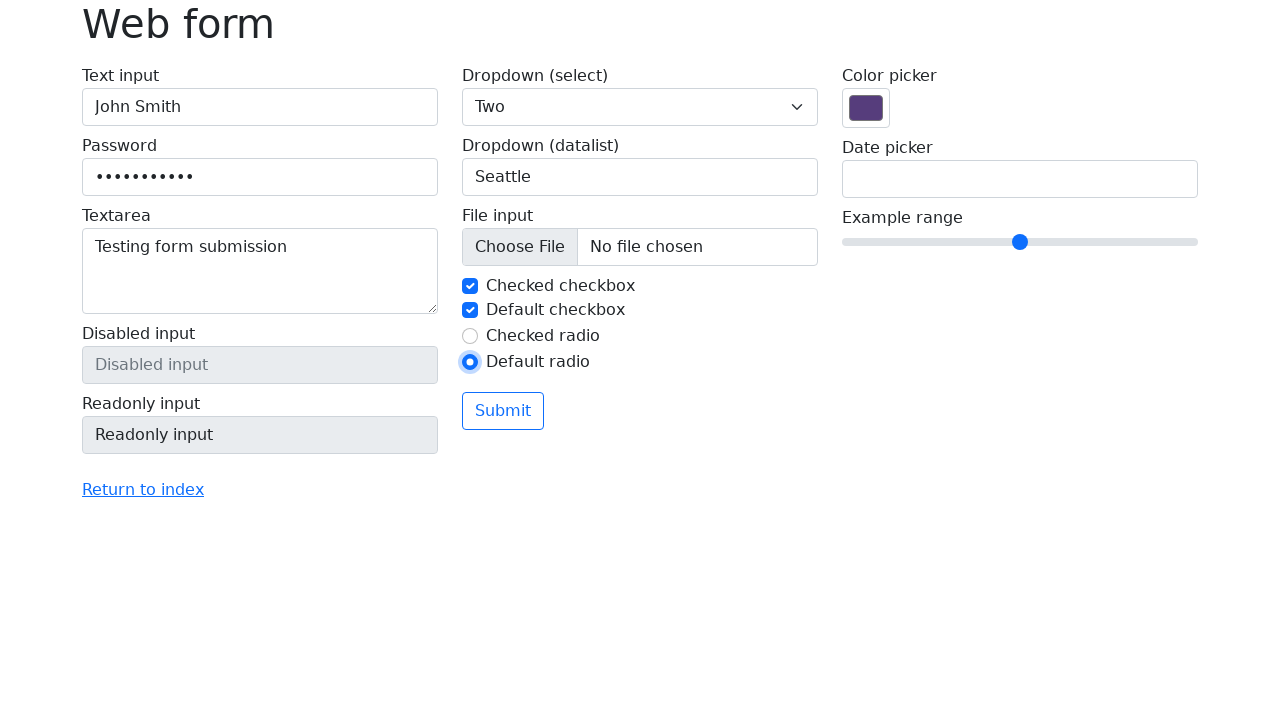

Set color picker to '#FF5733'
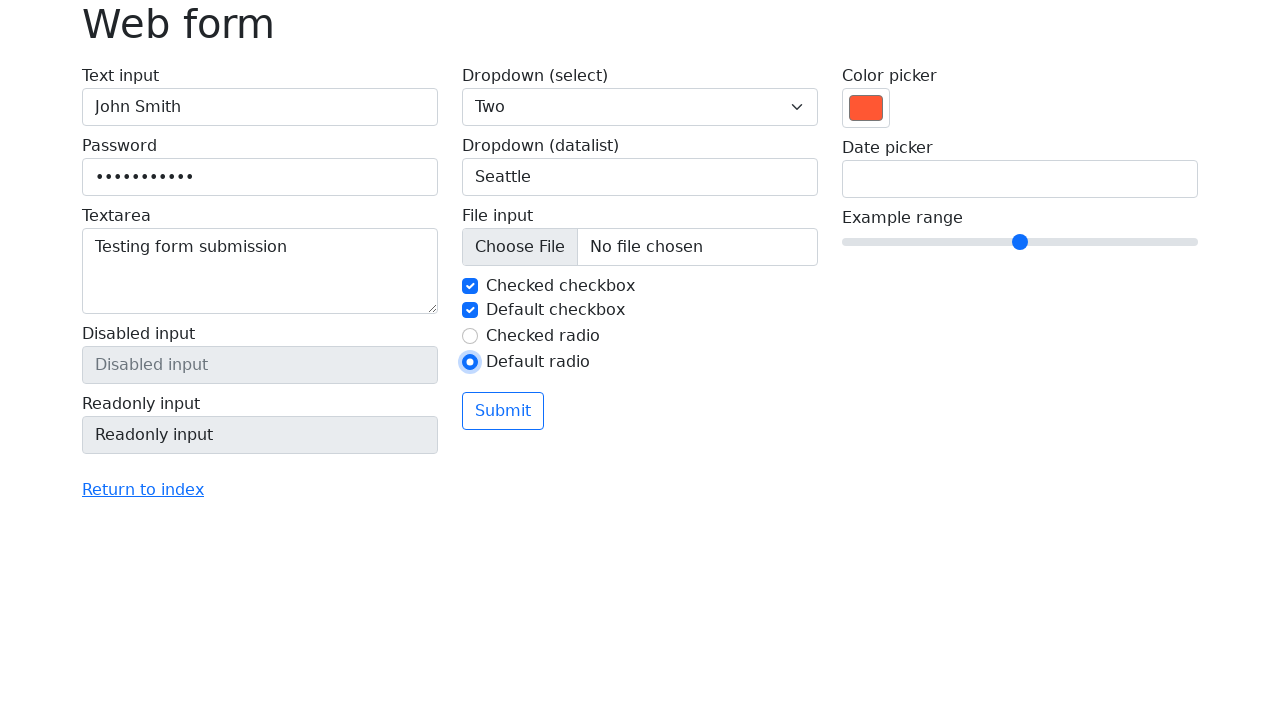

Clicked date picker field at (1020, 179) on xpath=/html/body/main/div/form/div/div[3]/label[2]/input
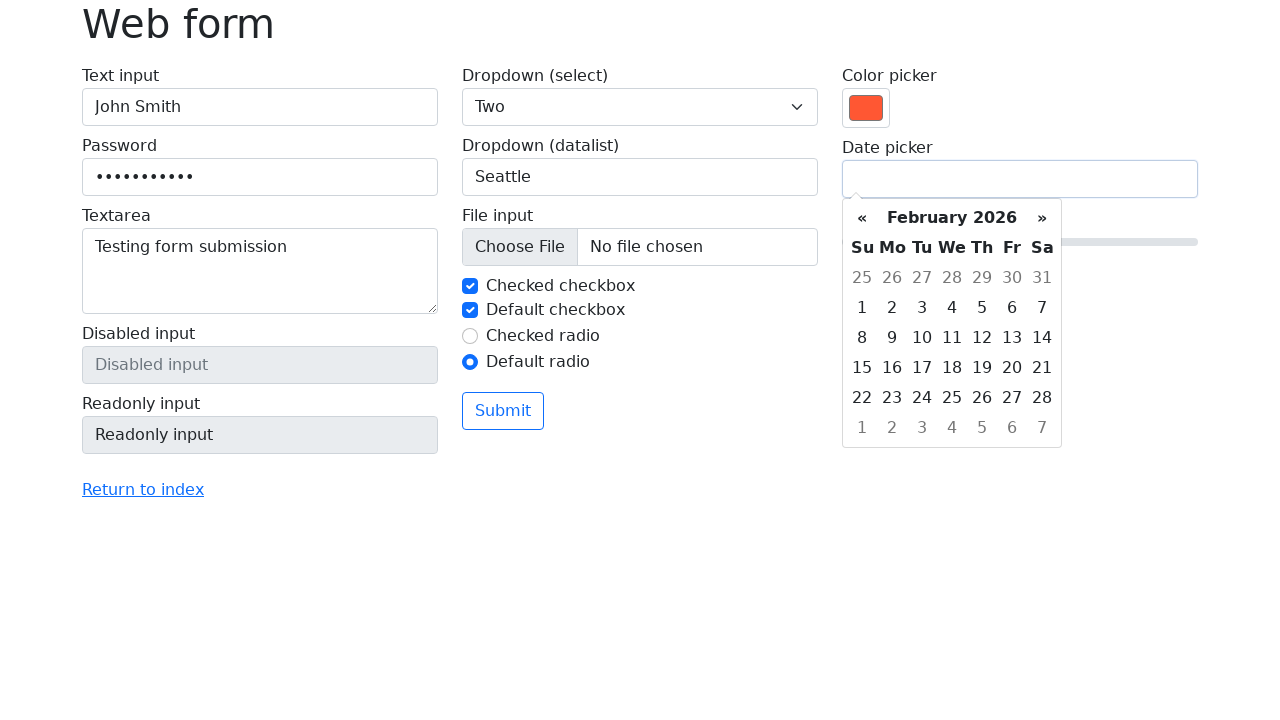

Selected date from calendar at (922, 398) on xpath=/html/body/div/div[1]/table/tbody/tr[5]/td[3]
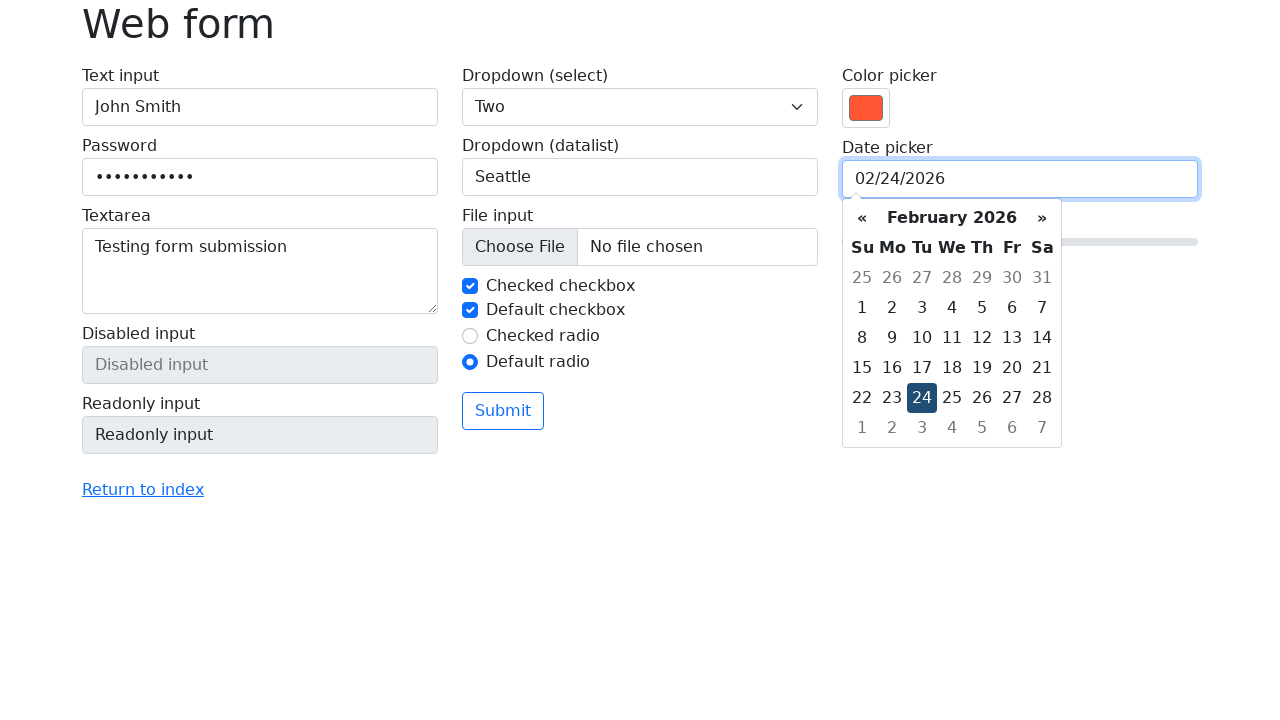

Closed date picker with Escape key
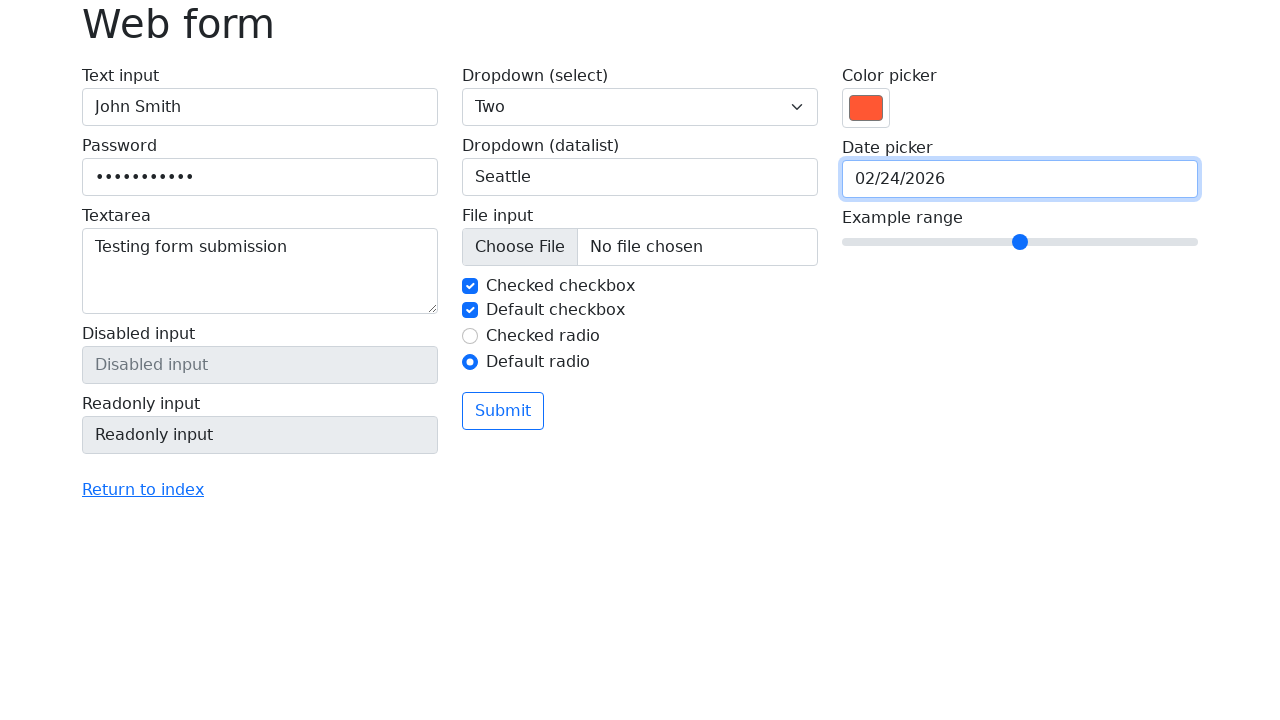

Set range slider to value '3'
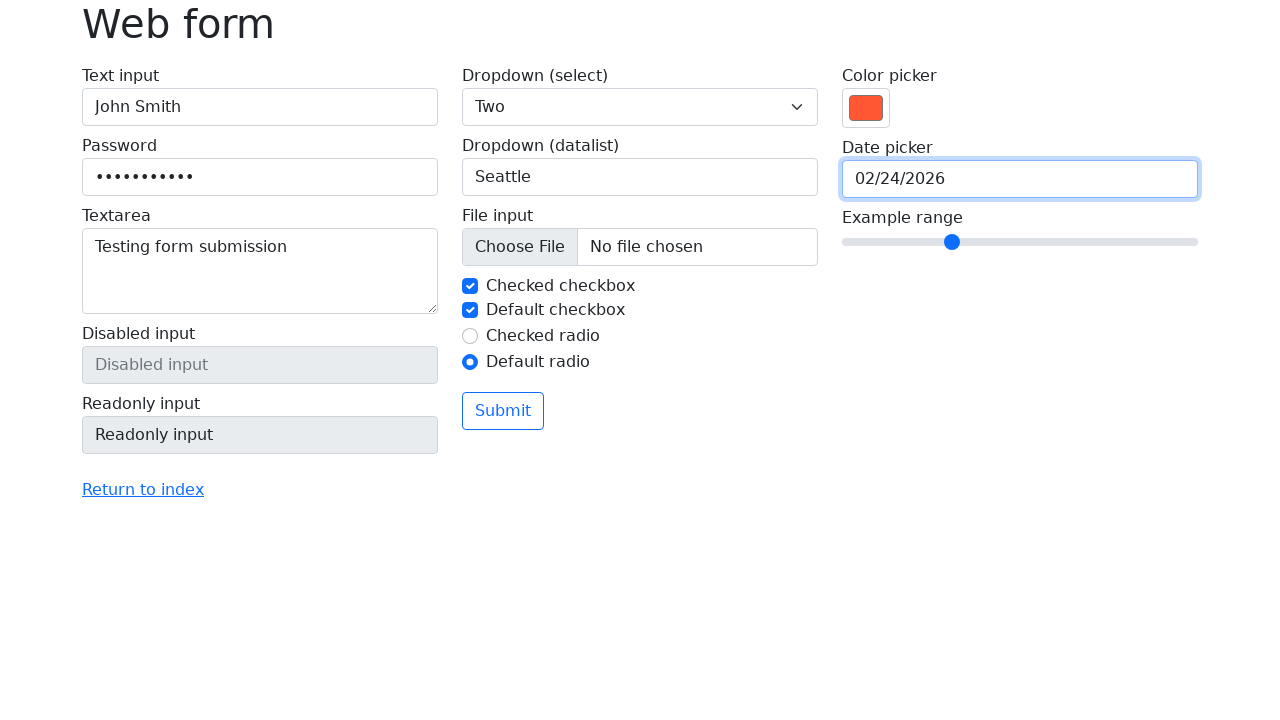

Clicked form submit button at (503, 411) on xpath=/html/body/main/div/form/div/div[2]/button
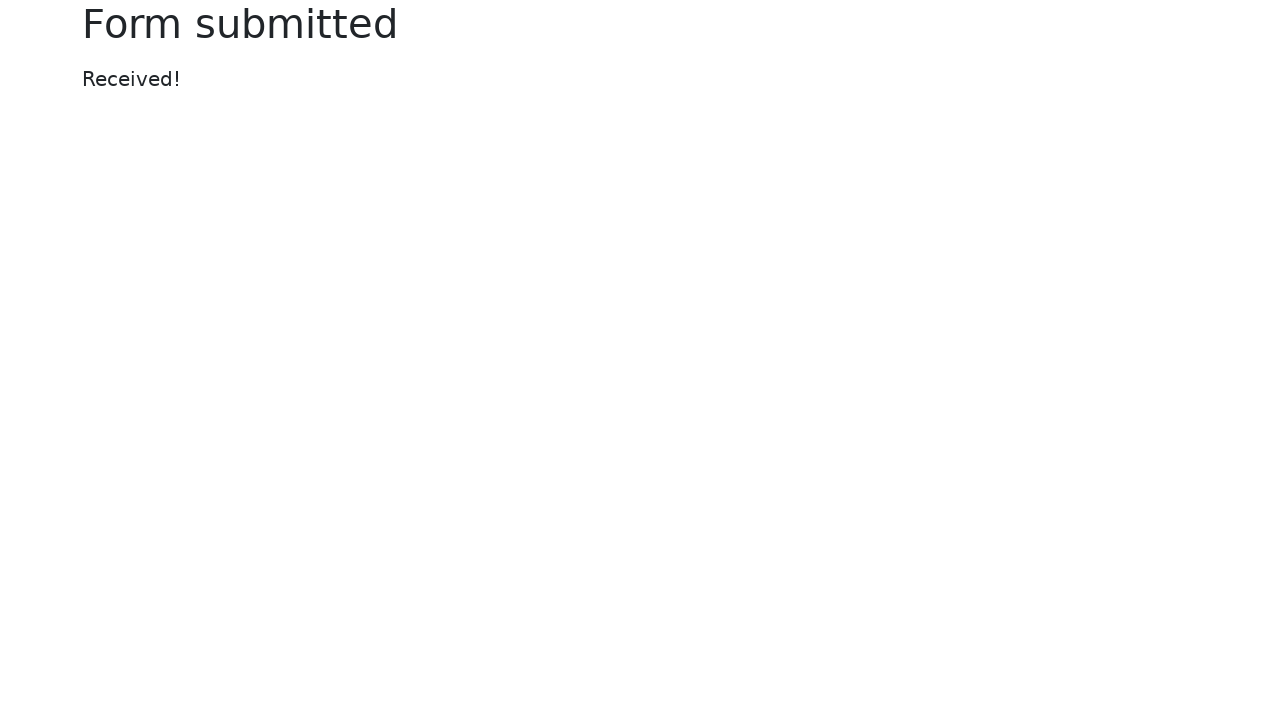

Success message element appeared
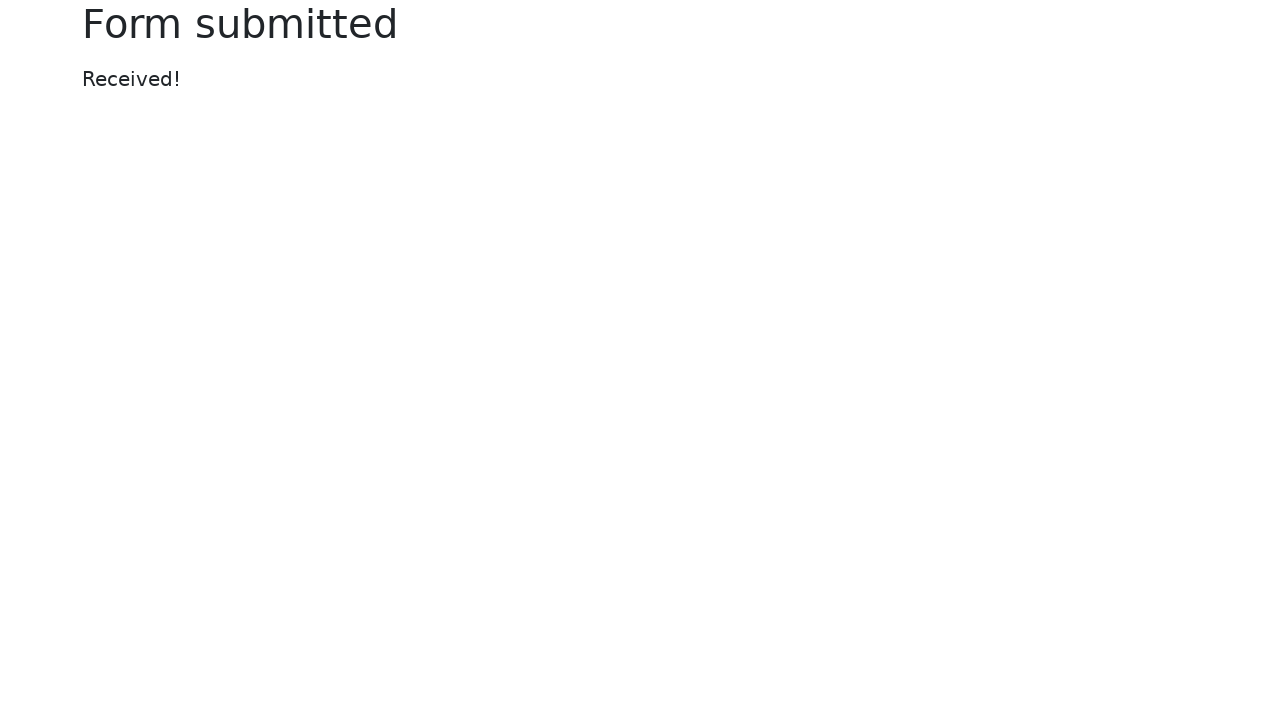

Retrieved success message text: 'Received!'
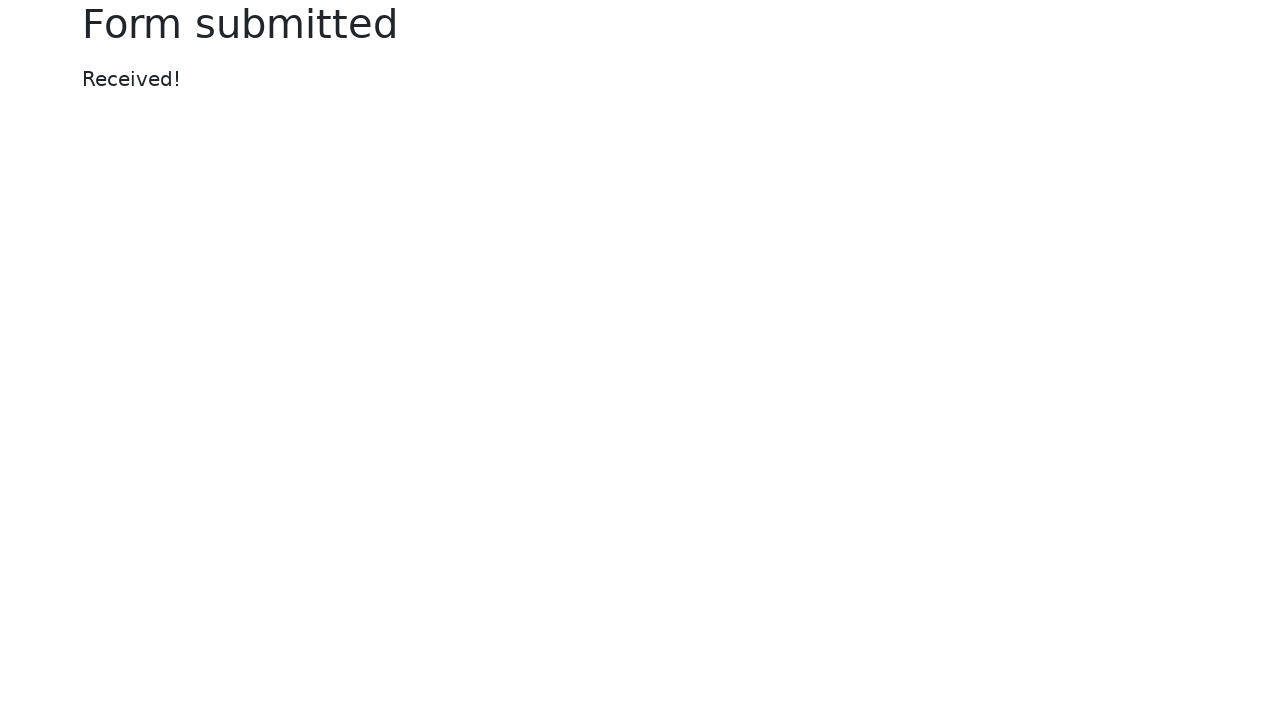

Verified success message is 'Received!'
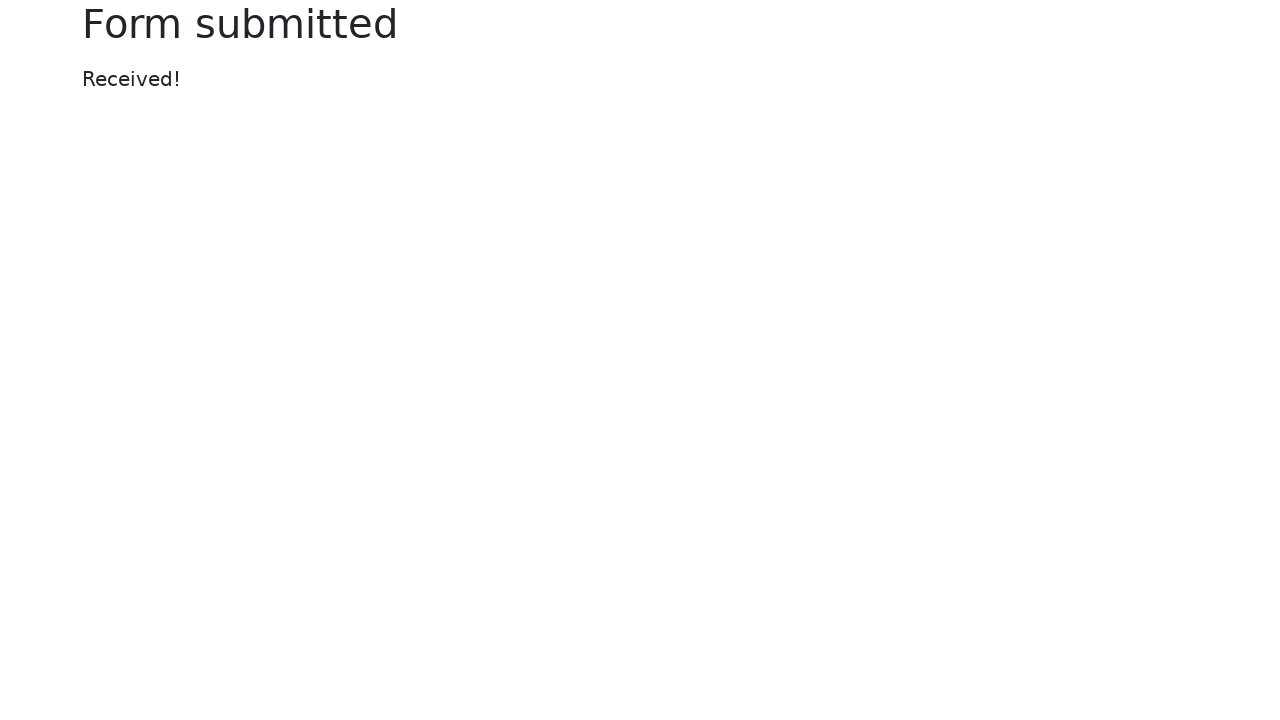

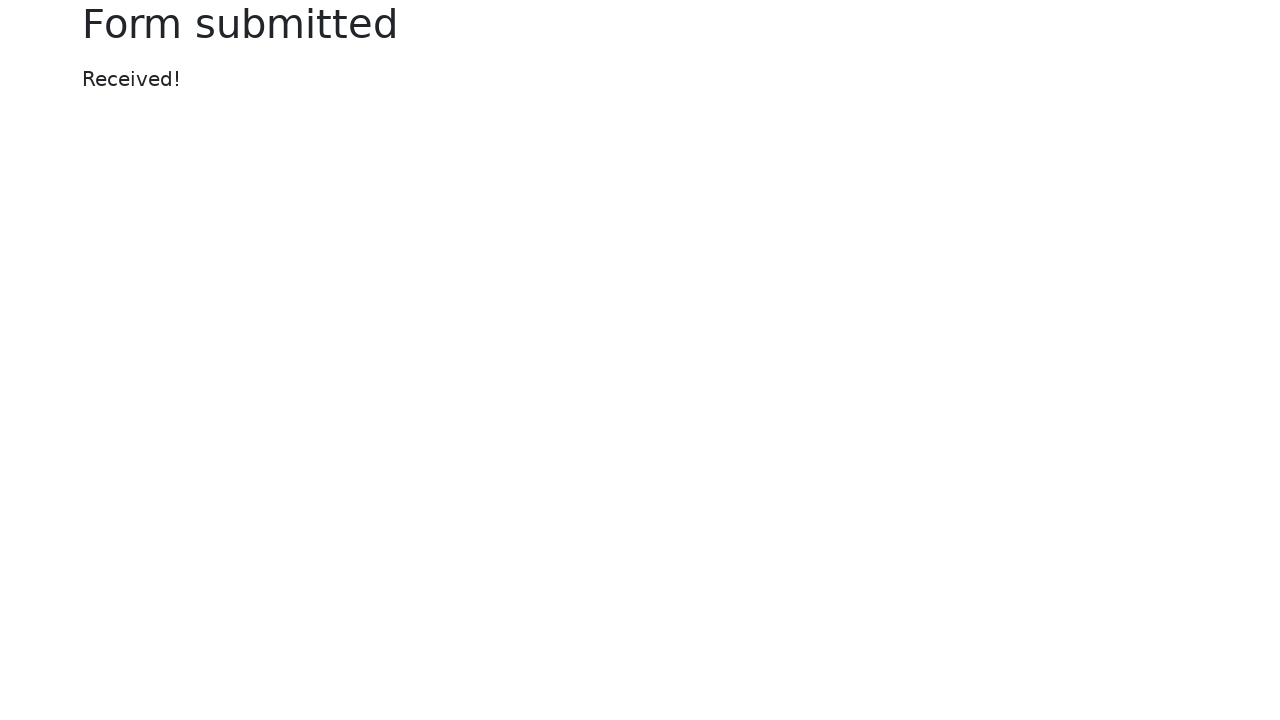